Tests a text box form by filling in user name, email, current address, and permanent address fields, then submitting the form.

Starting URL: https://demoqa.com/text-box

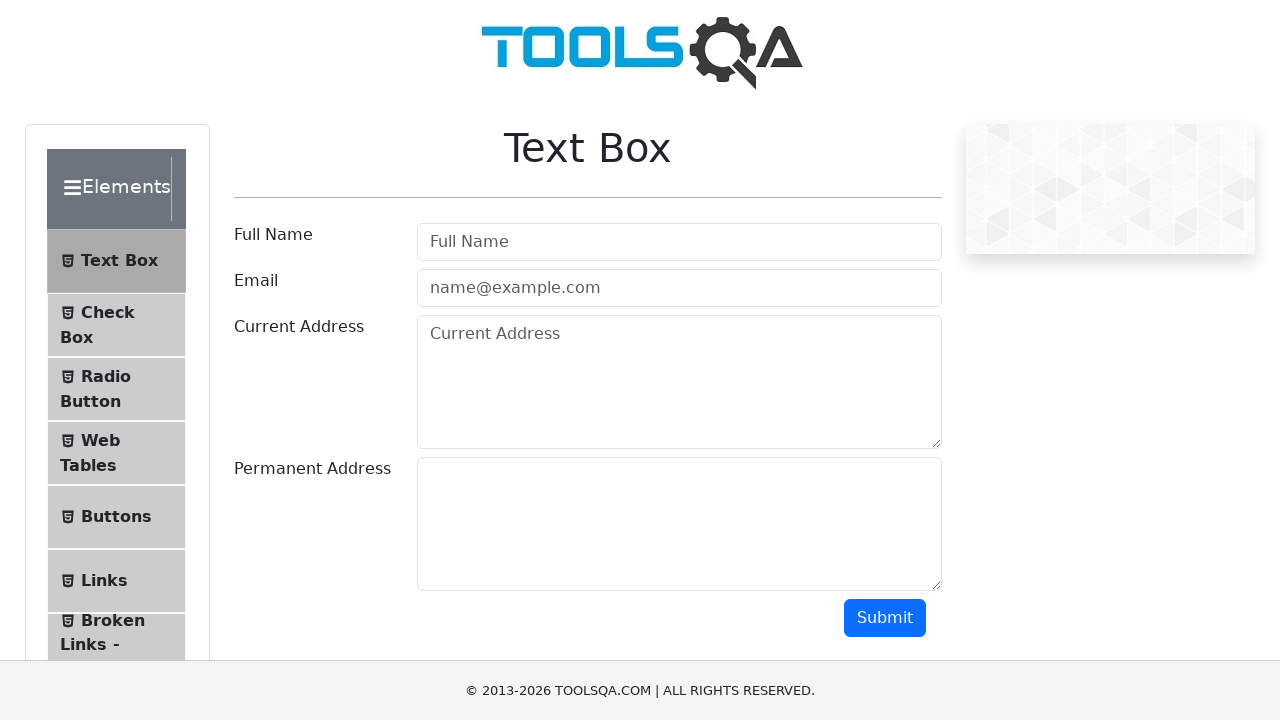

Filled user name field with 'Nare' on #userName
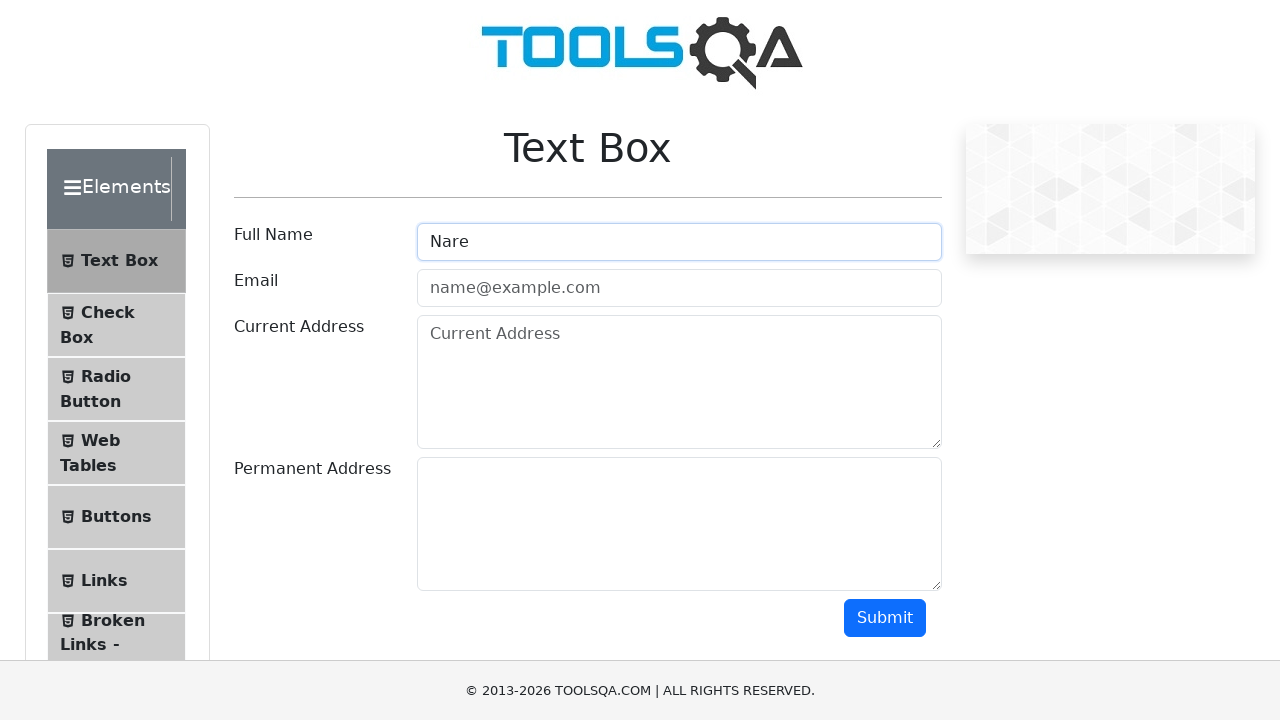

Filled email field with 'nare@gmail.com' on #userEmail
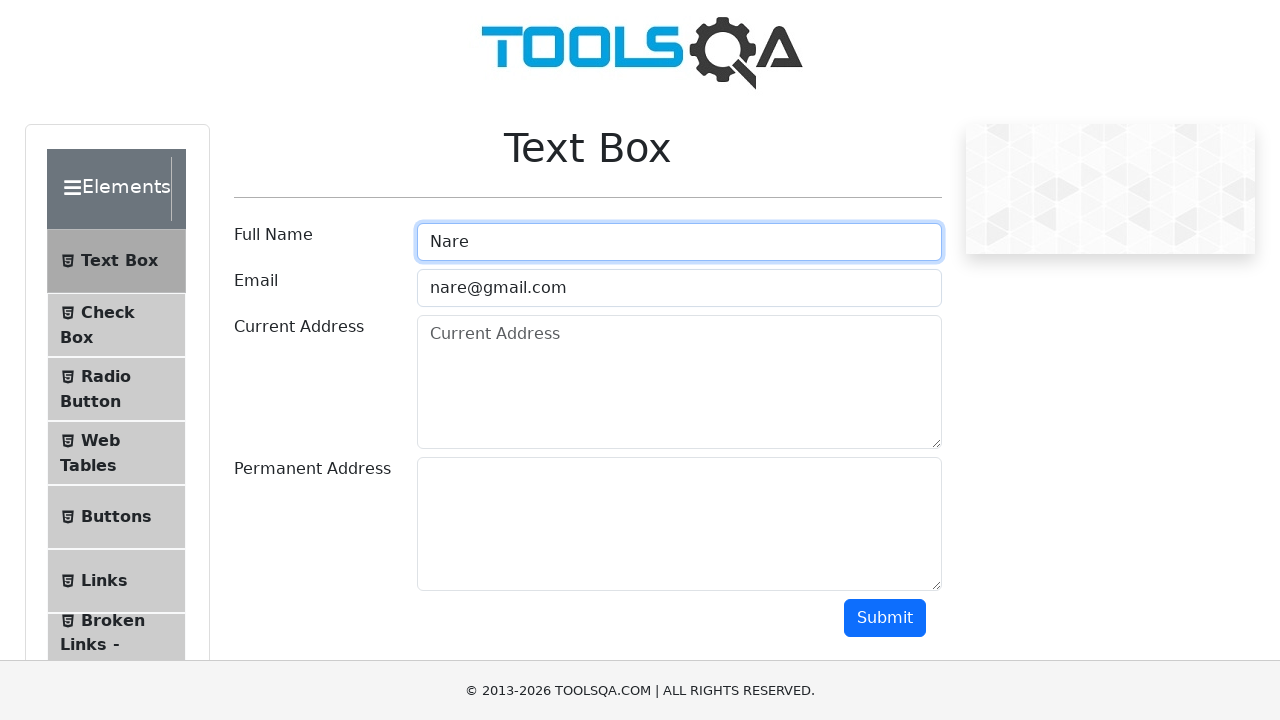

Filled current address field with 'Yerevan' on #currentAddress
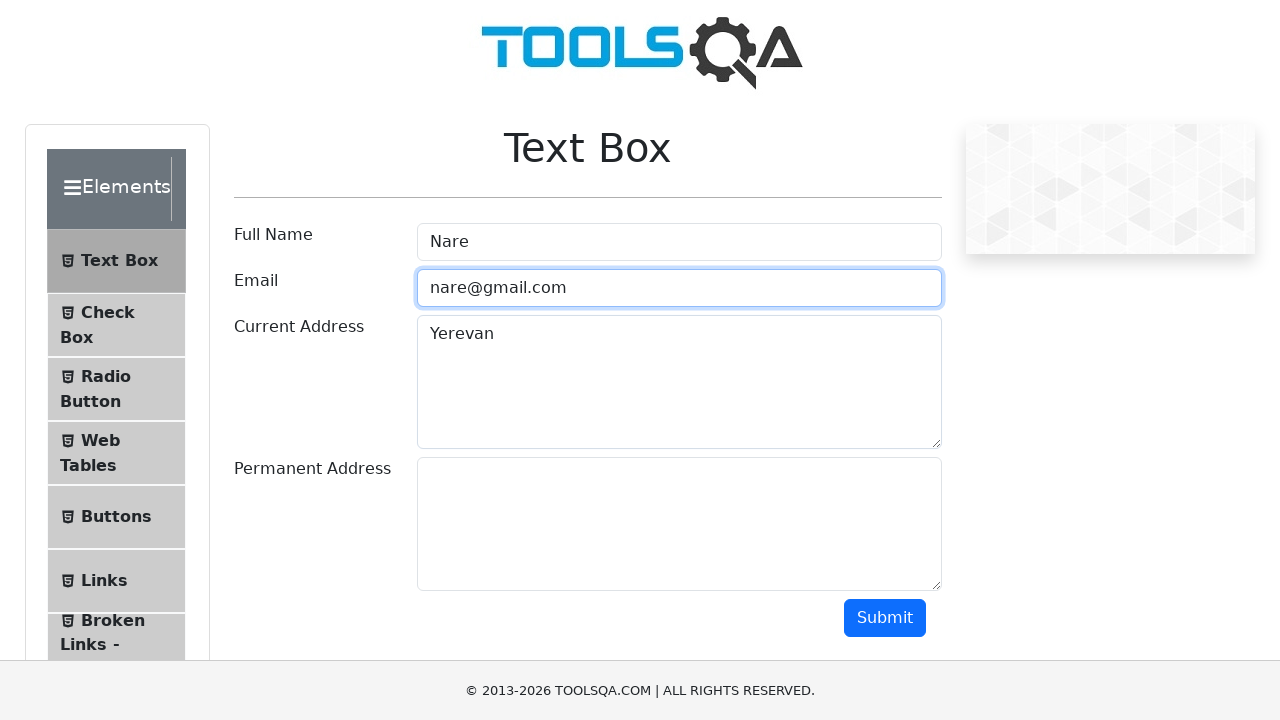

Filled permanent address field with 'Yerevan' on #permanentAddress
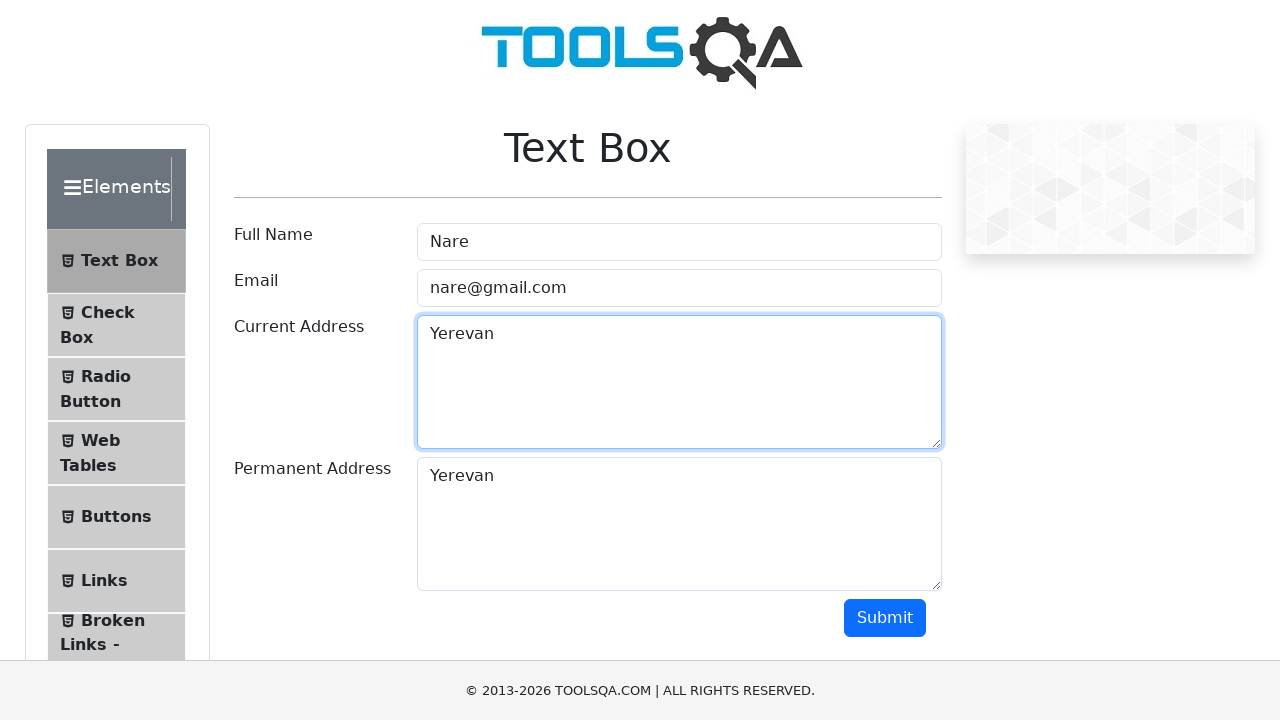

Scrolled submit button into view
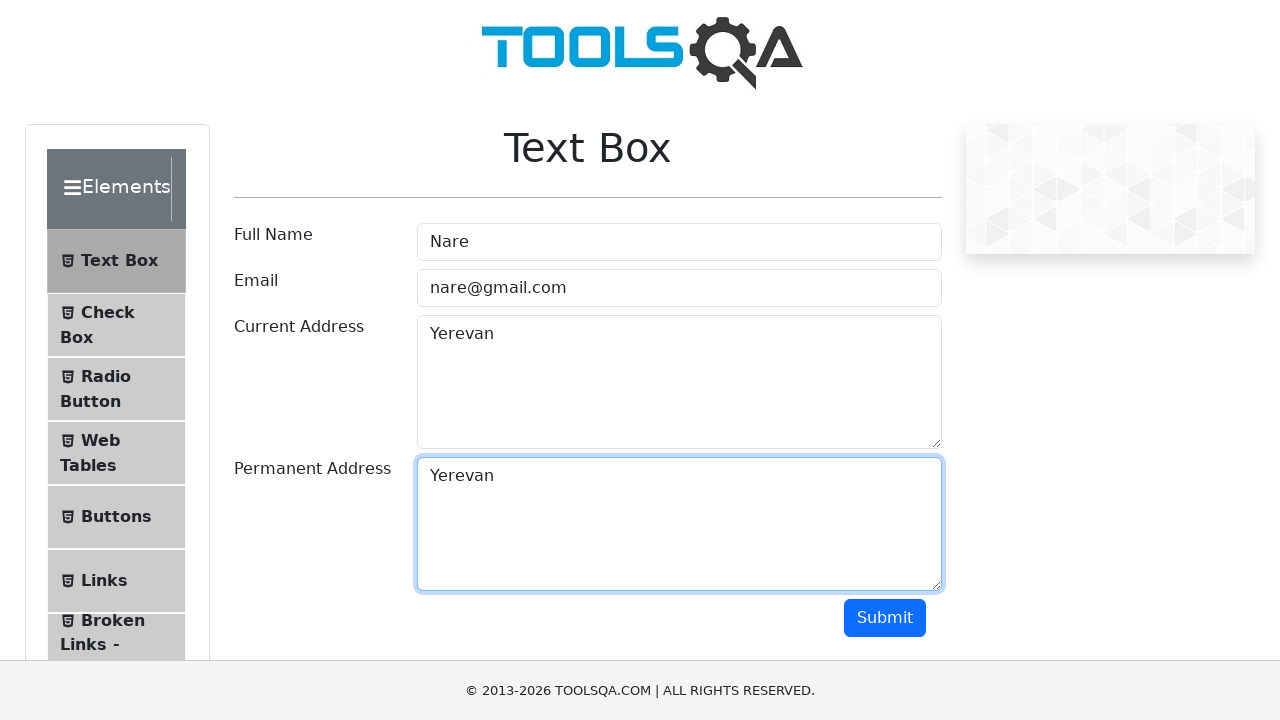

Clicked submit button to submit the form at (885, 618) on #submit
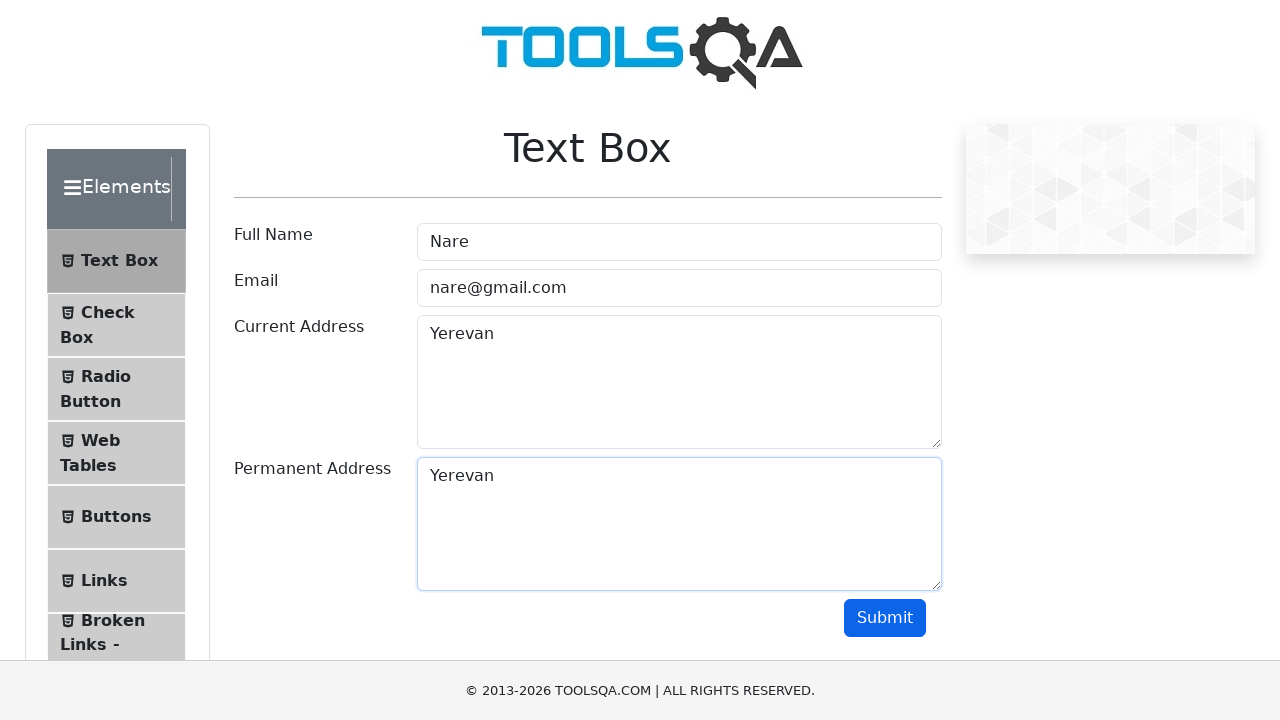

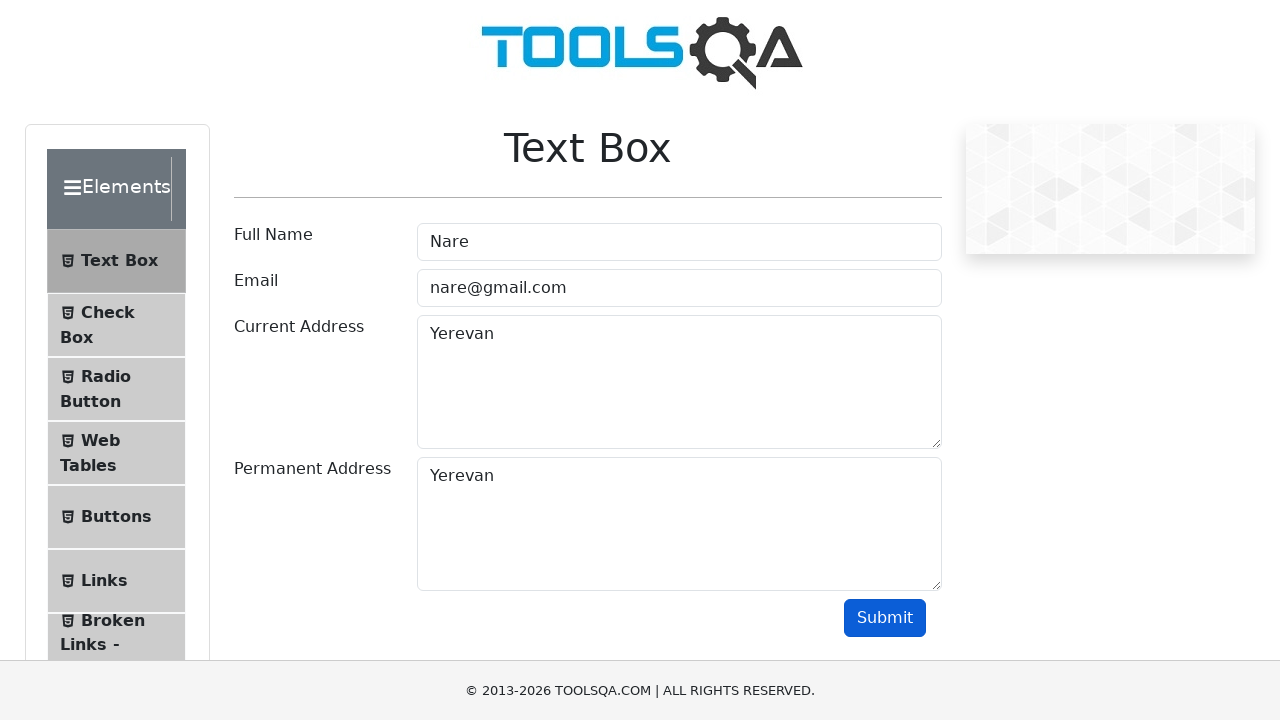